Tests various radio button and checkbox interactions including selection, verification of single/multi select behavior, and checking enabled/disabled states

Starting URL: https://letcode.in/radio

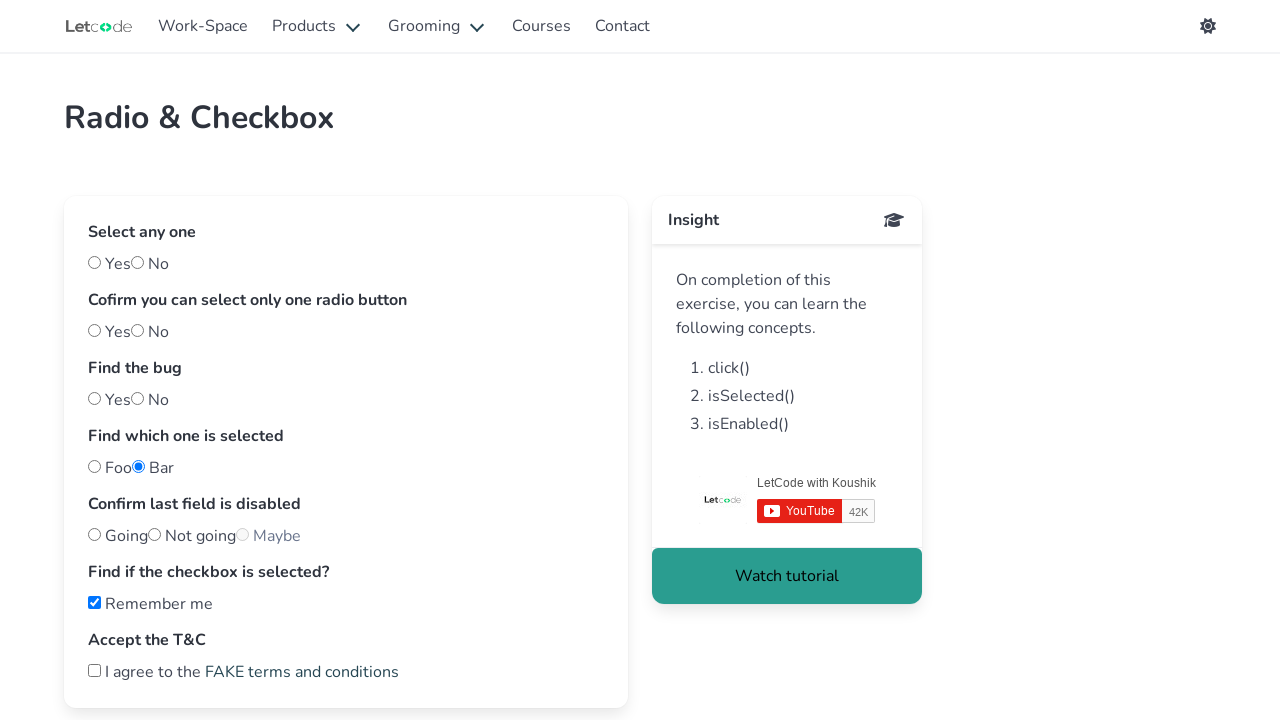

Clicked the first radio button (yes) at (94, 262) on #yes
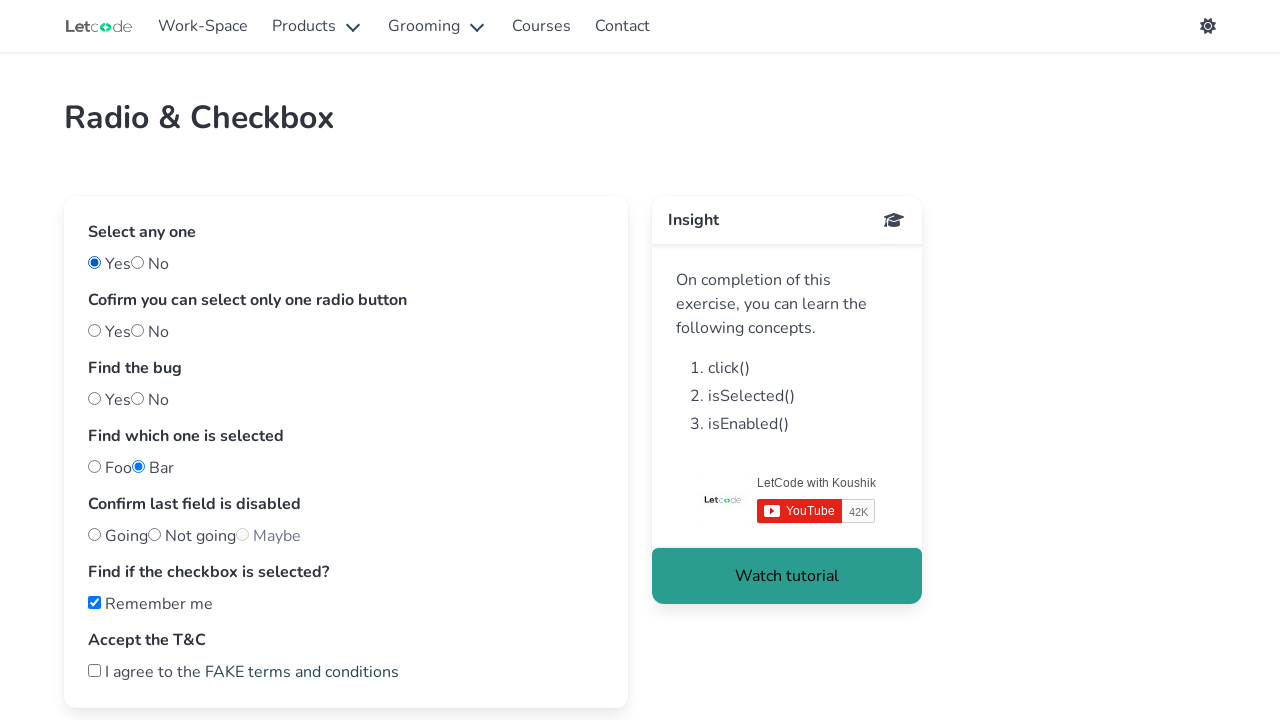

Clicked first radio button in second group (one) at (94, 330) on #one
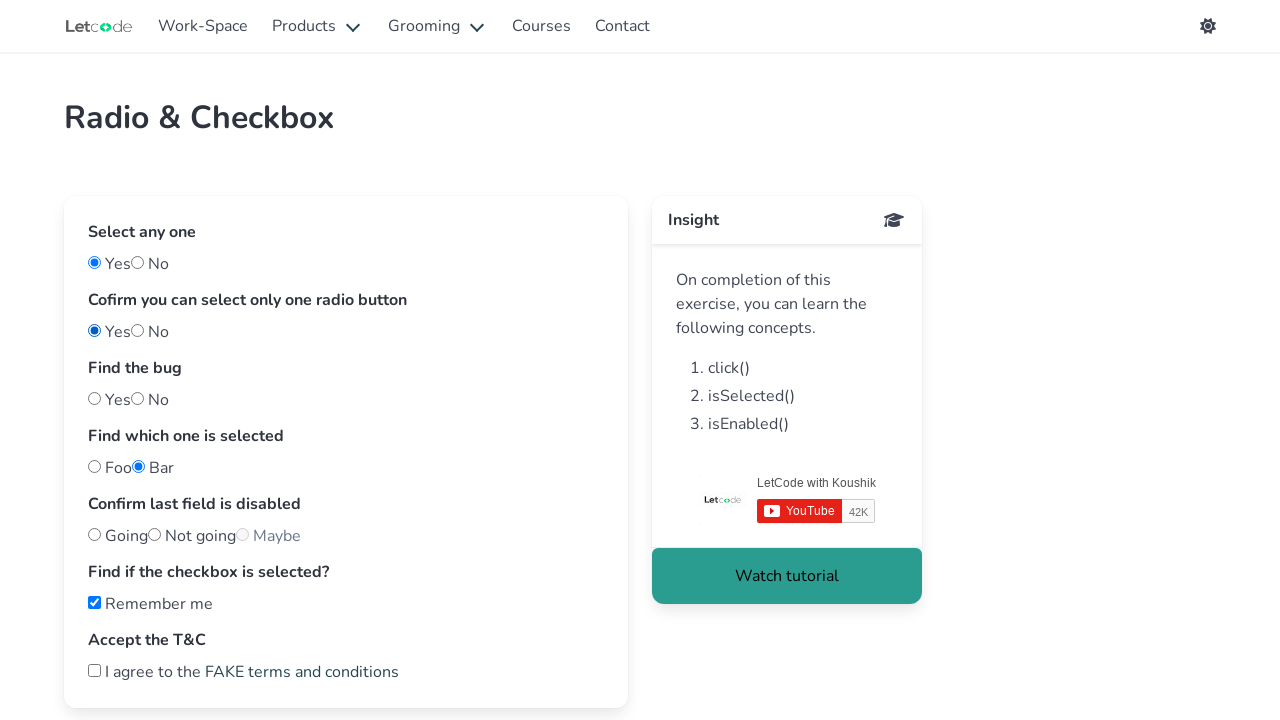

Clicked second radio button in second group (two) at (138, 330) on #two
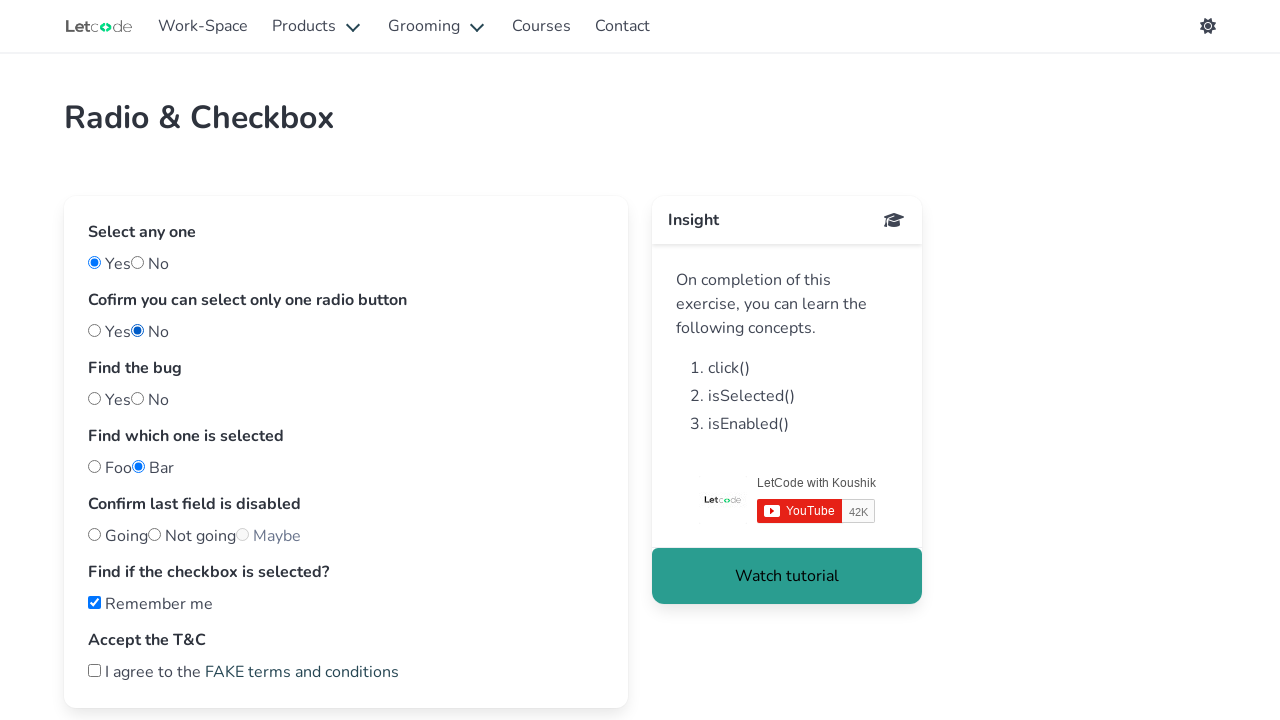

Checked if first button in second group is selected
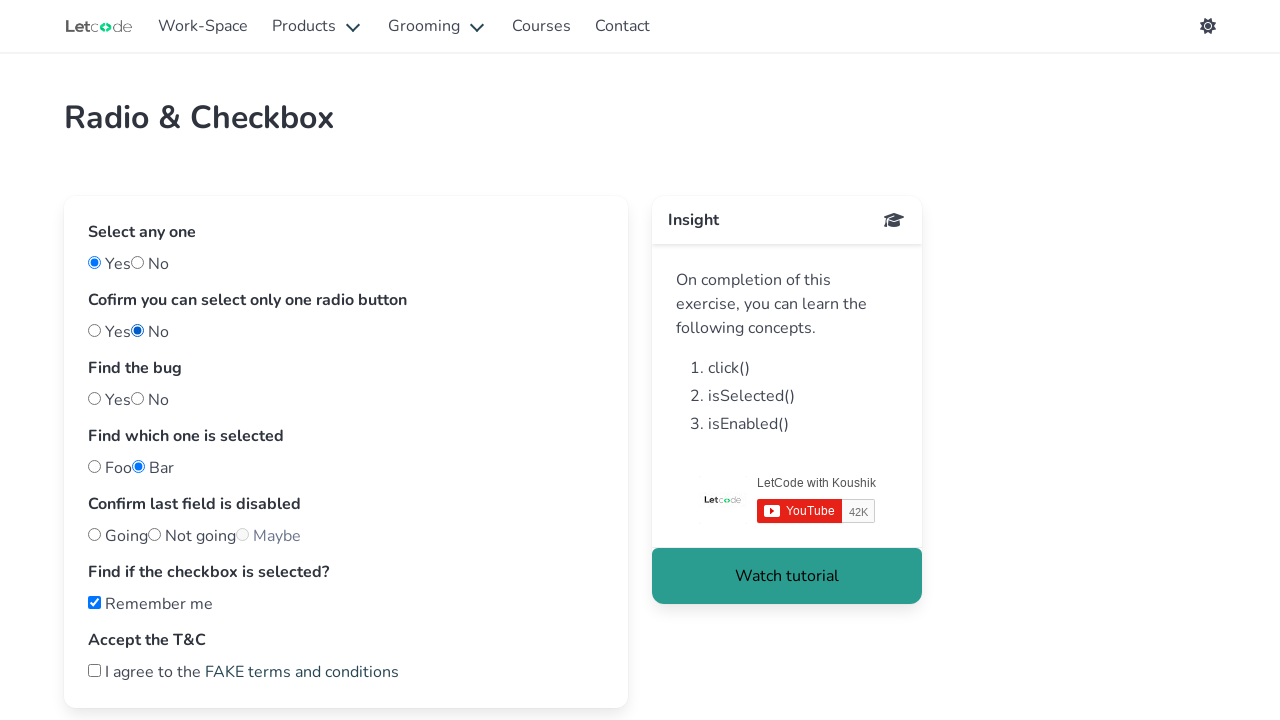

Checked if second button in second group is selected
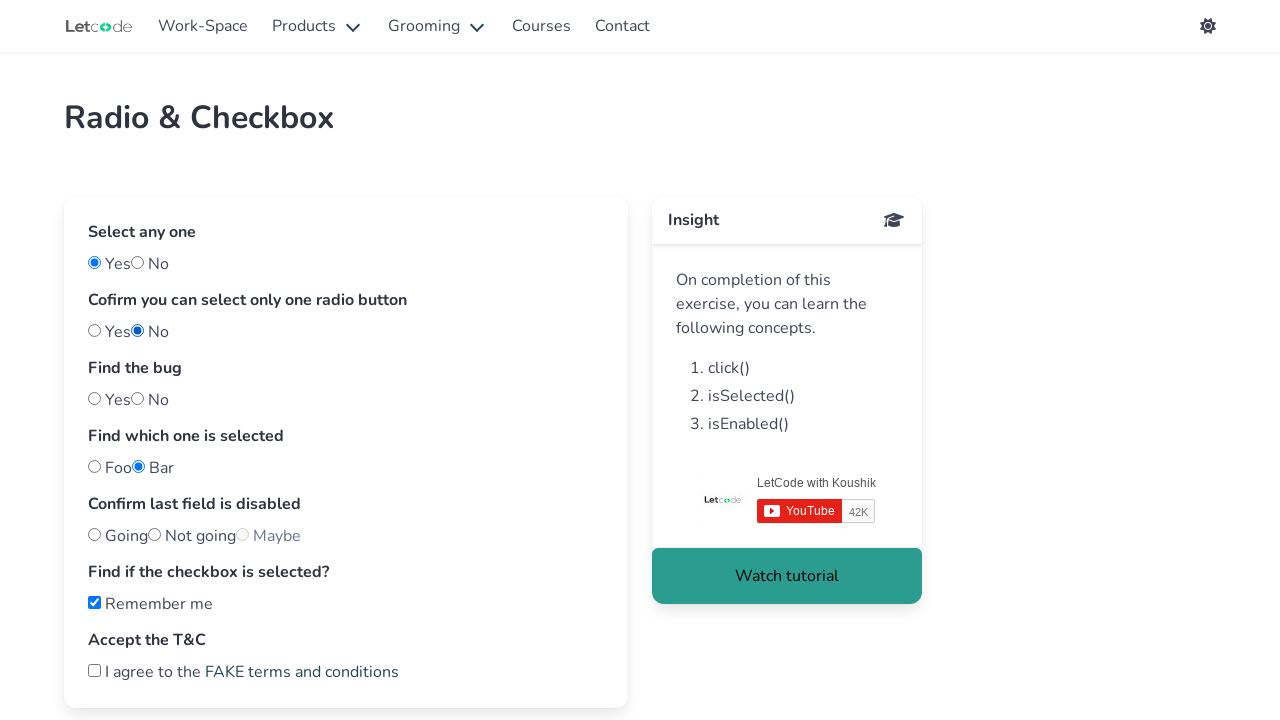

Clicked nobug radio button at (94, 398) on #nobug
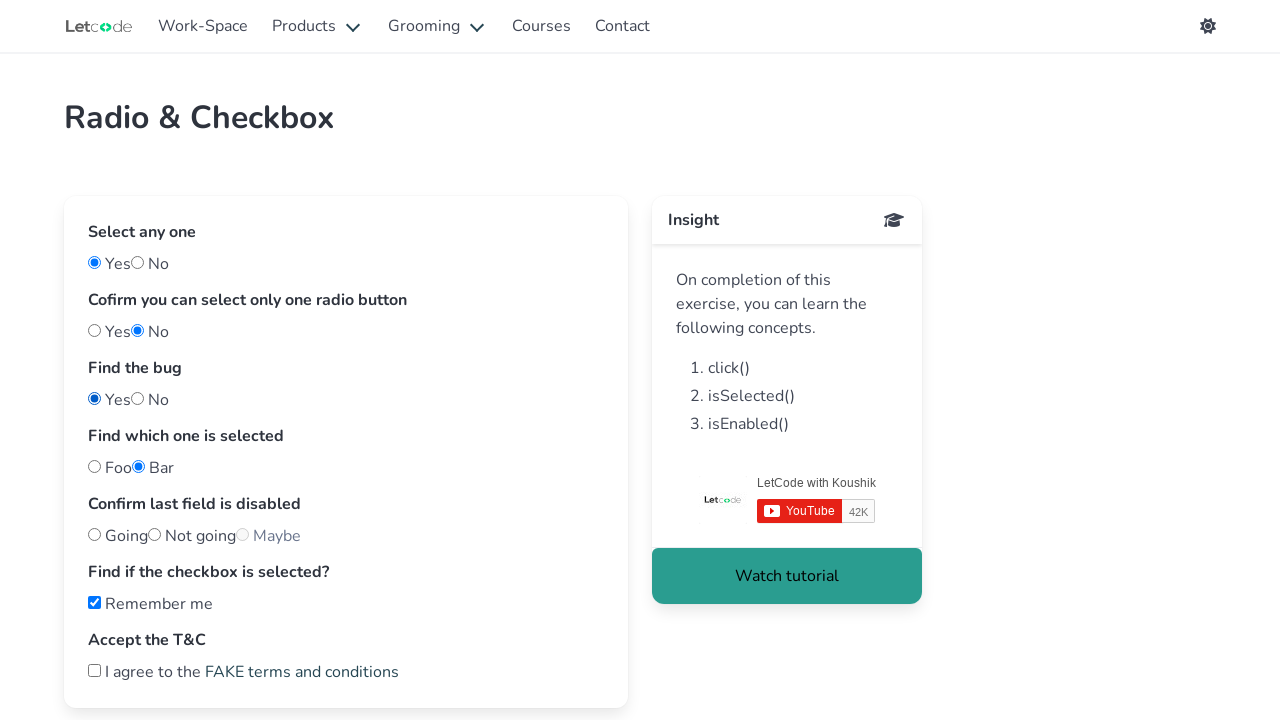

Clicked bug radio button at (138, 398) on #bug
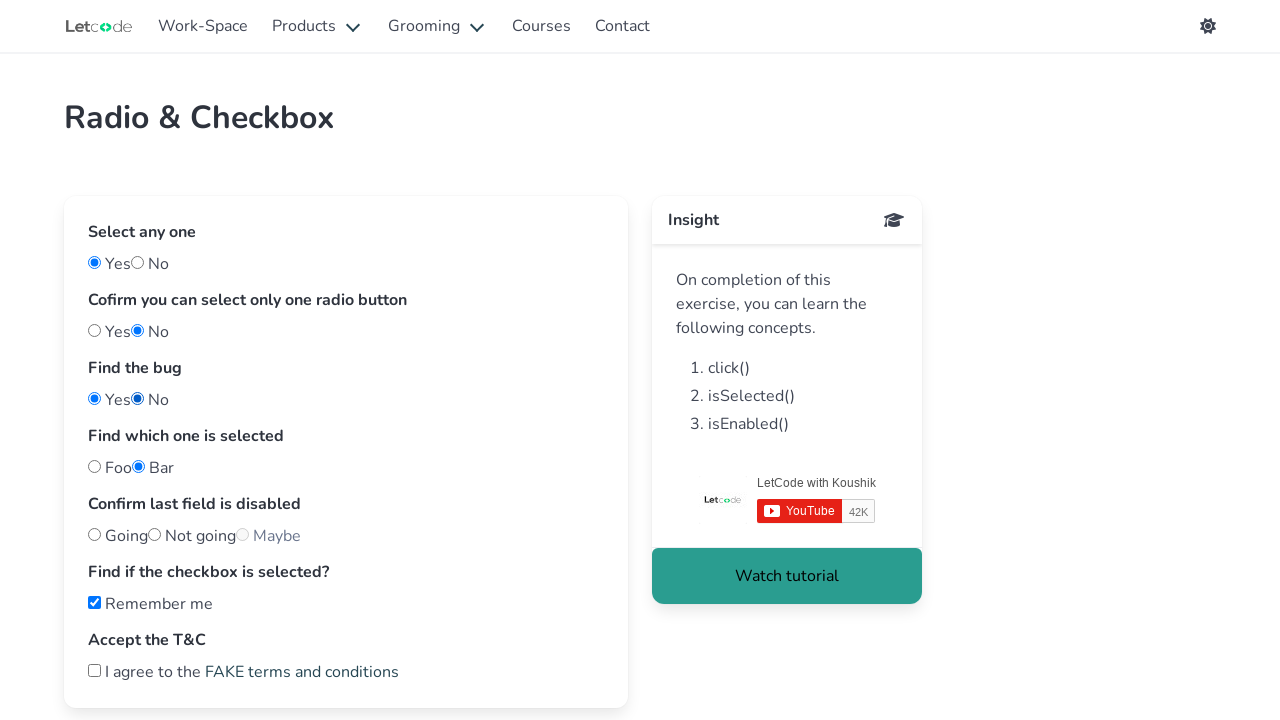

Verified if maybe radio button is enabled
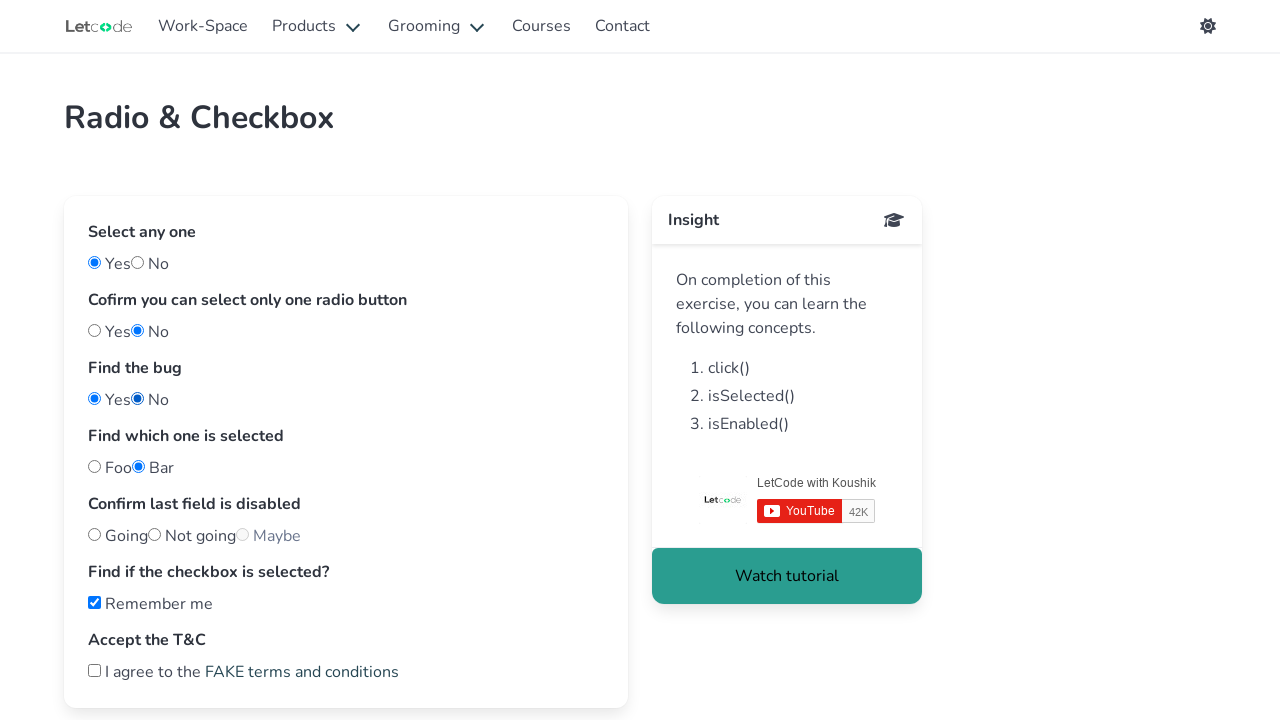

Verified if first checkbox is enabled
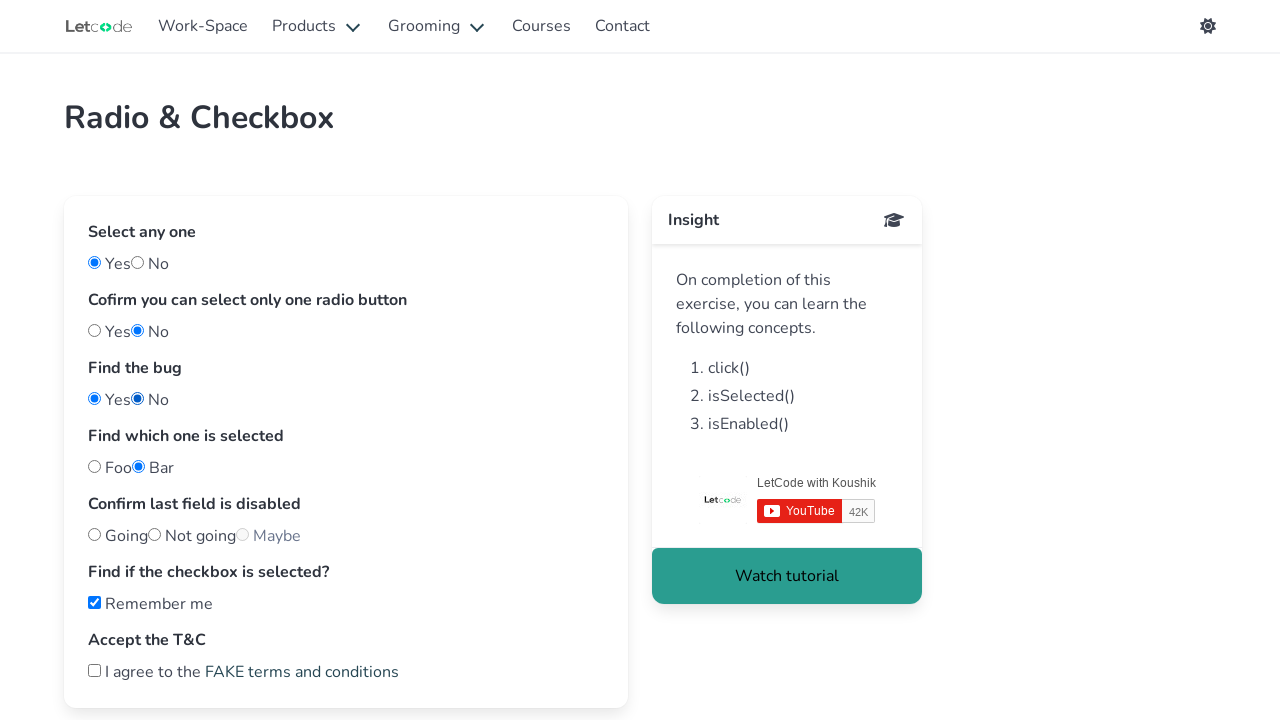

Clicked the second checkbox at (94, 670) on (//input[@type='checkbox'])[2]
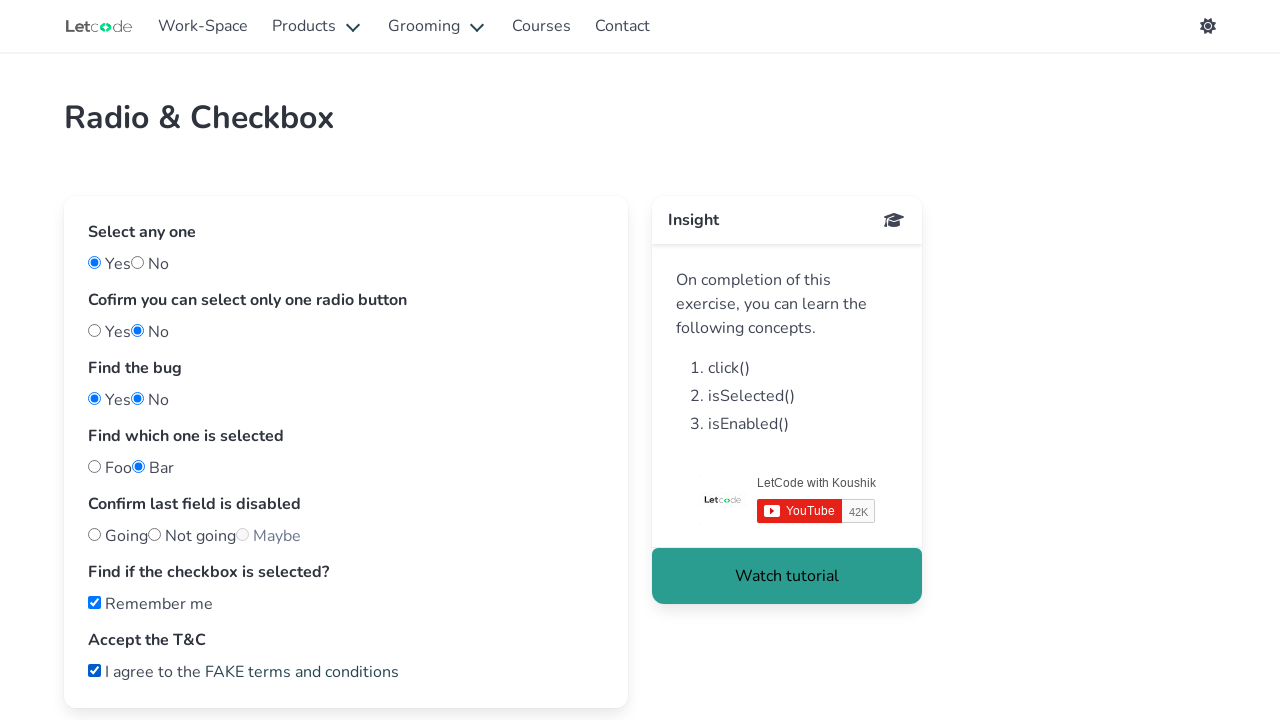

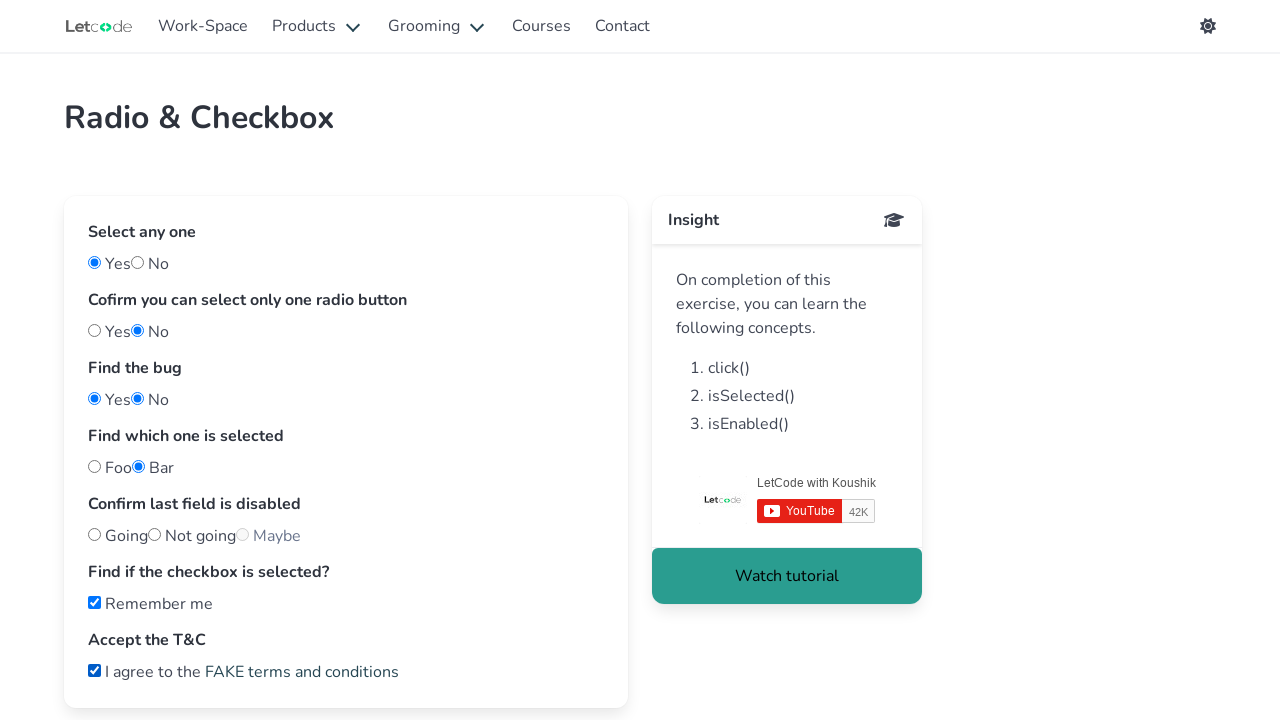